Navigates to Rahul Shetty Academy website and verifies the page loads by checking title and URL

Starting URL: https://rahulshettyacademy.com/

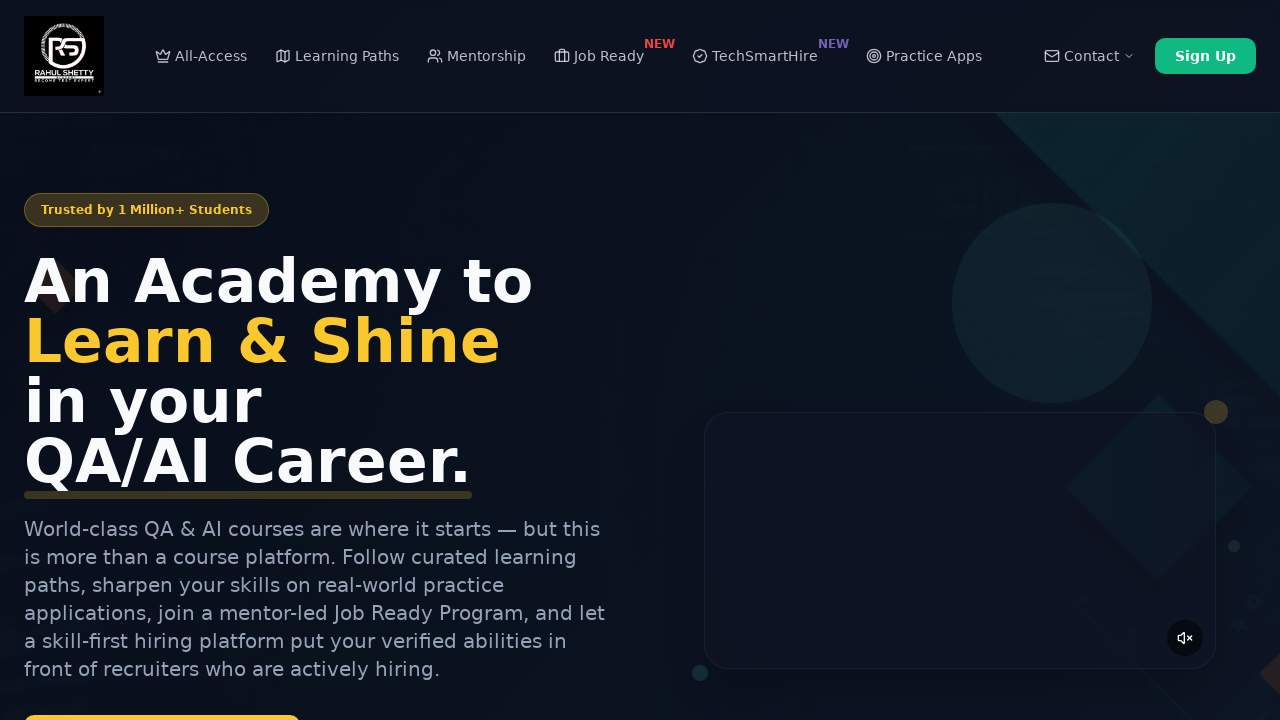

Retrieved page title
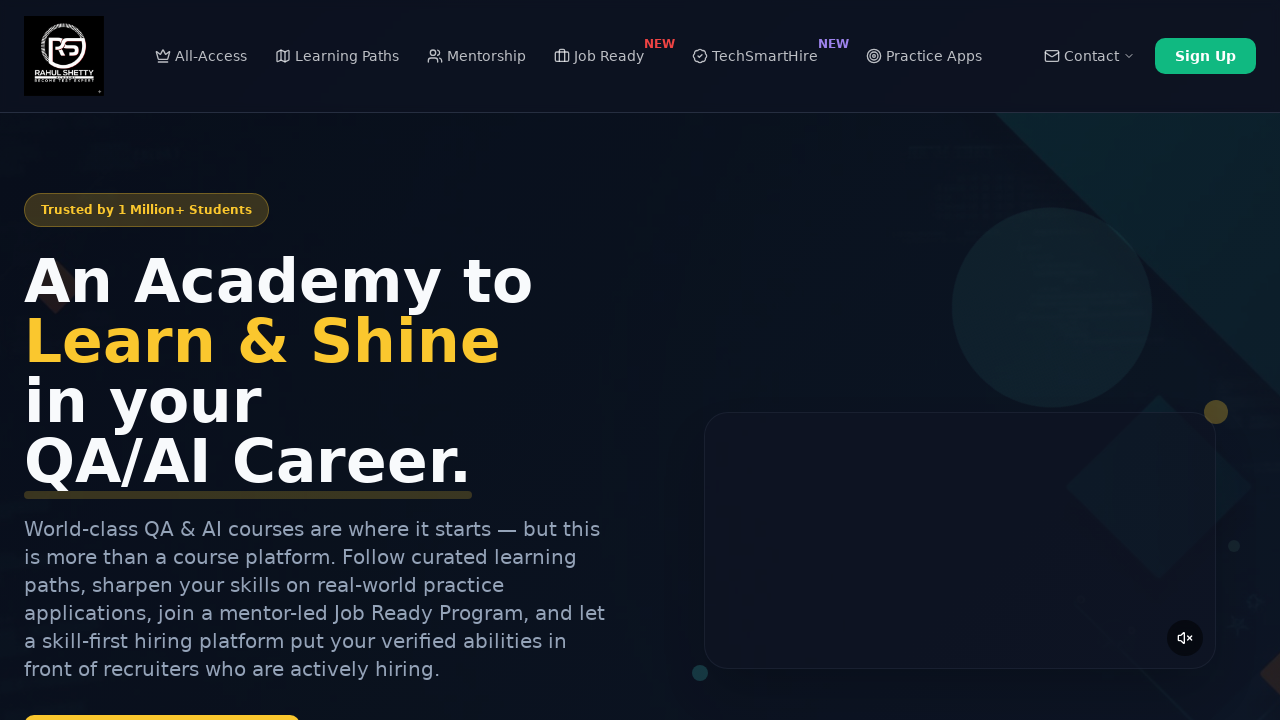

Retrieved current URL
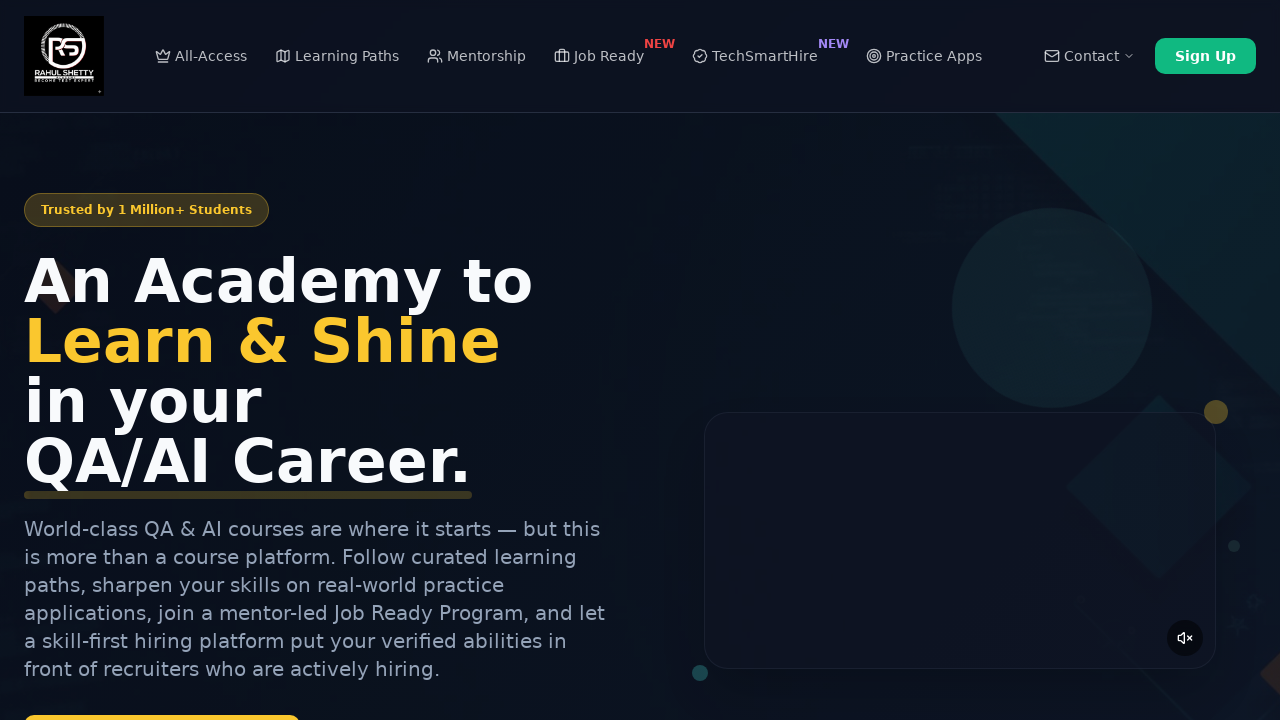

Verified page title is not None
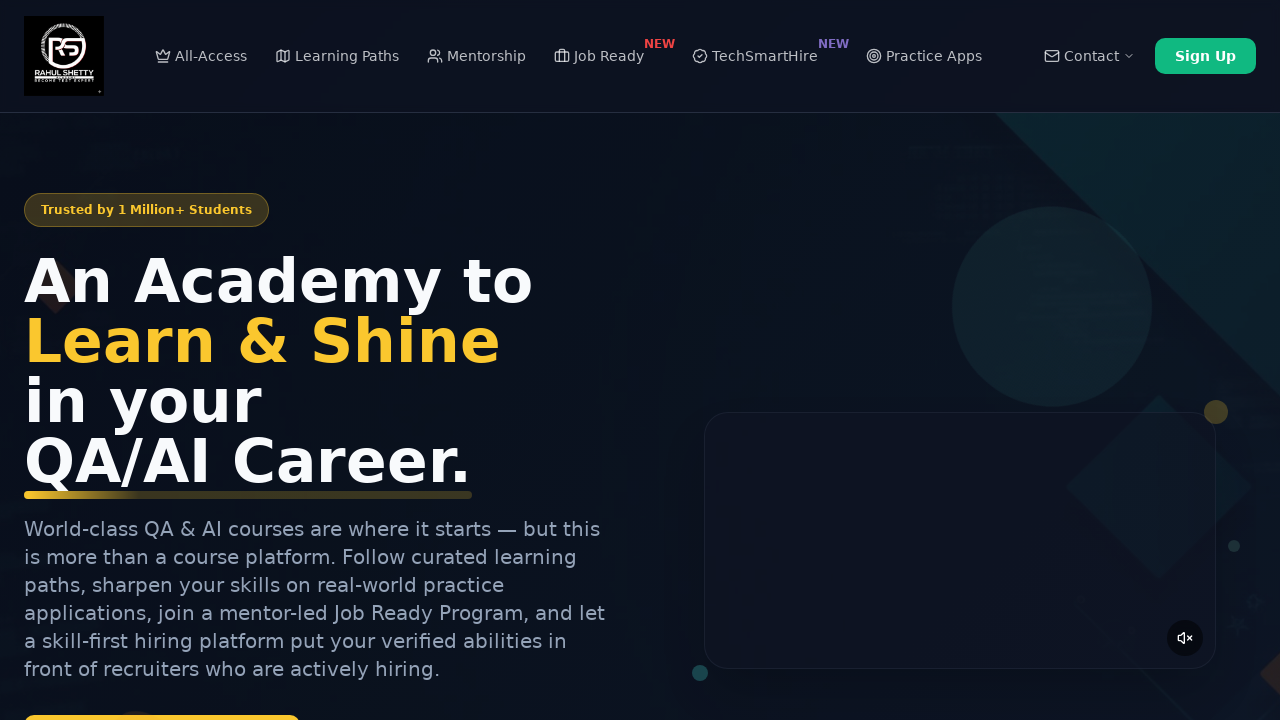

Verified current URL matches expected URL https://rahulshettyacademy.com/
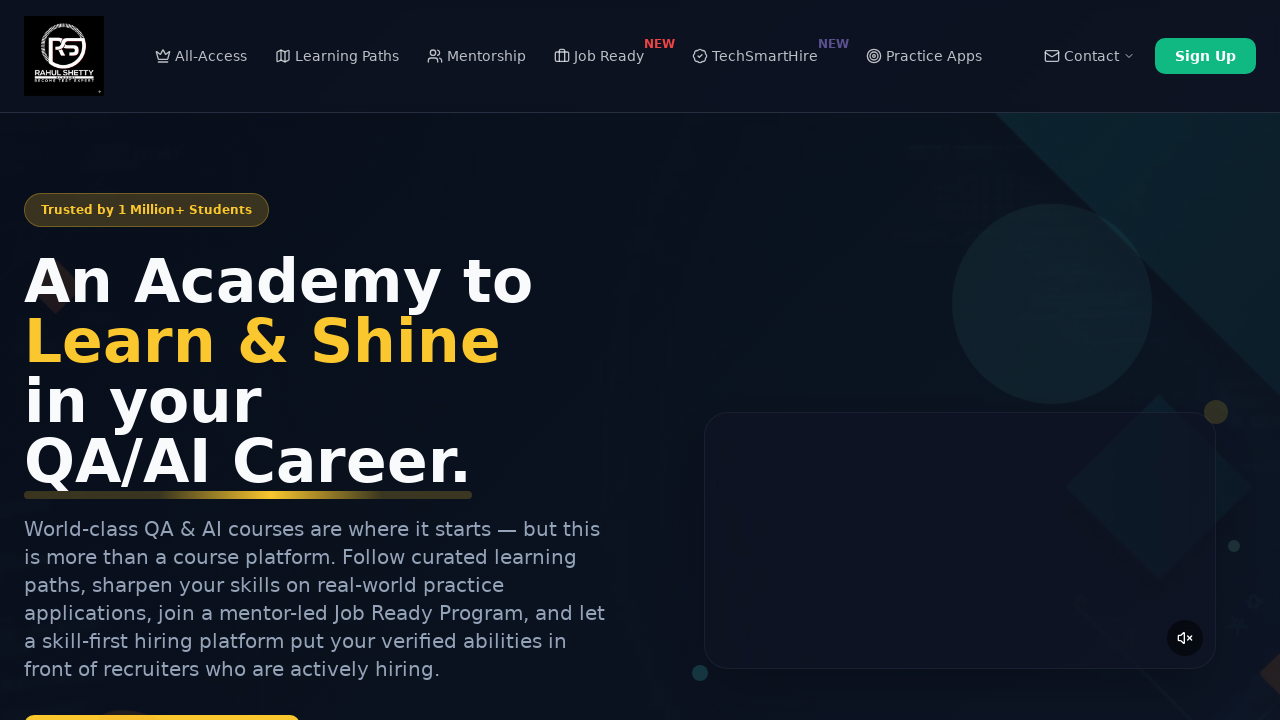

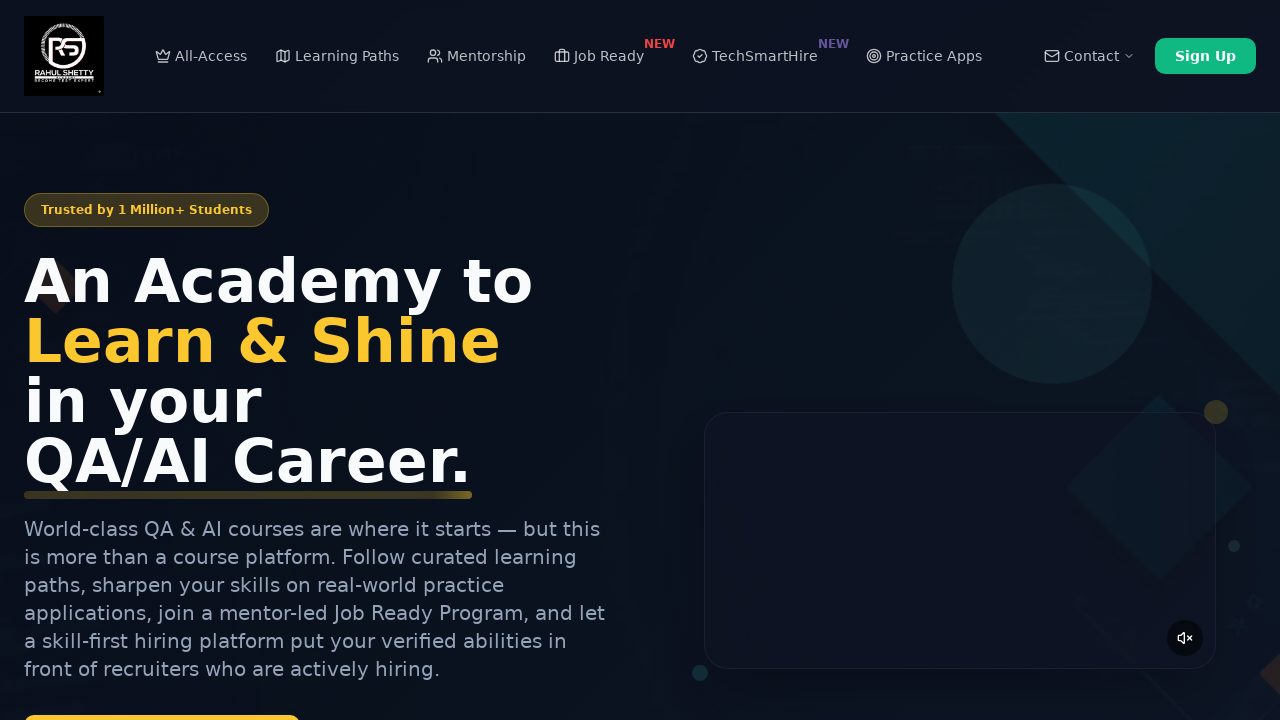